Validates Rich Results for Time.com Section page by entering the URL into Google's Rich Results Test tool and waiting for validation results

Starting URL: https://search.google.com/test/rich-results

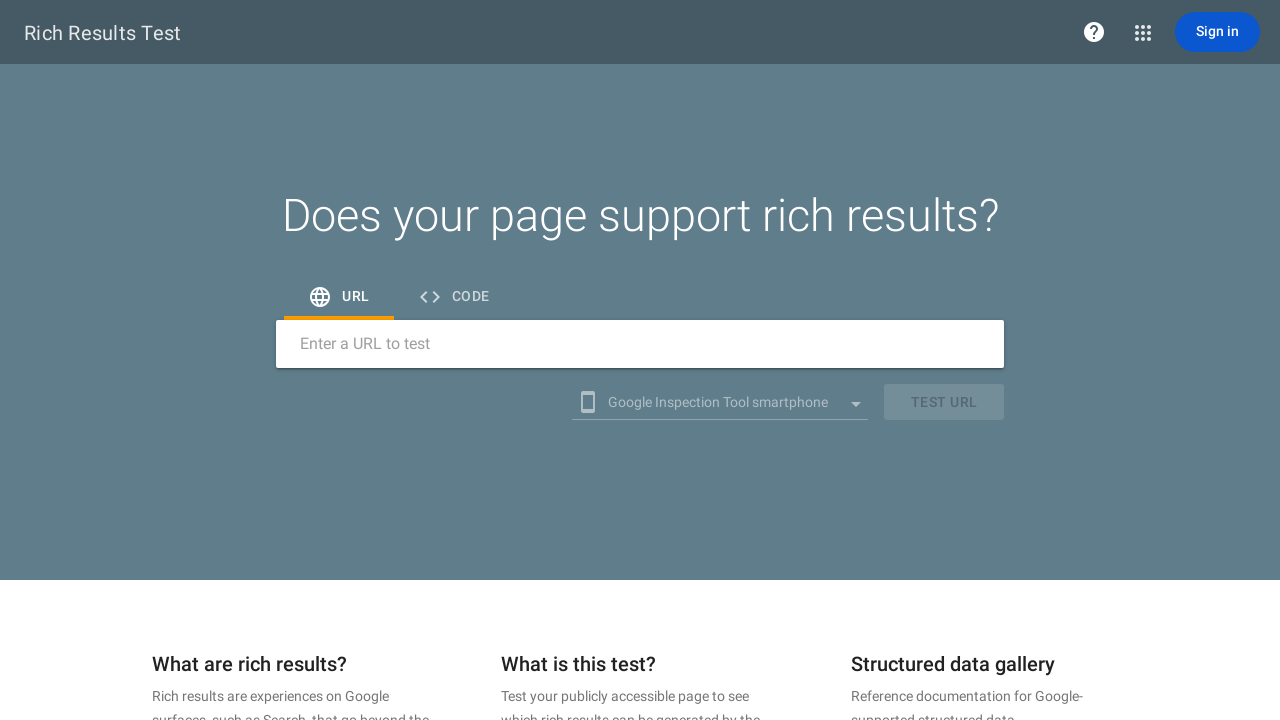

Located URL input field
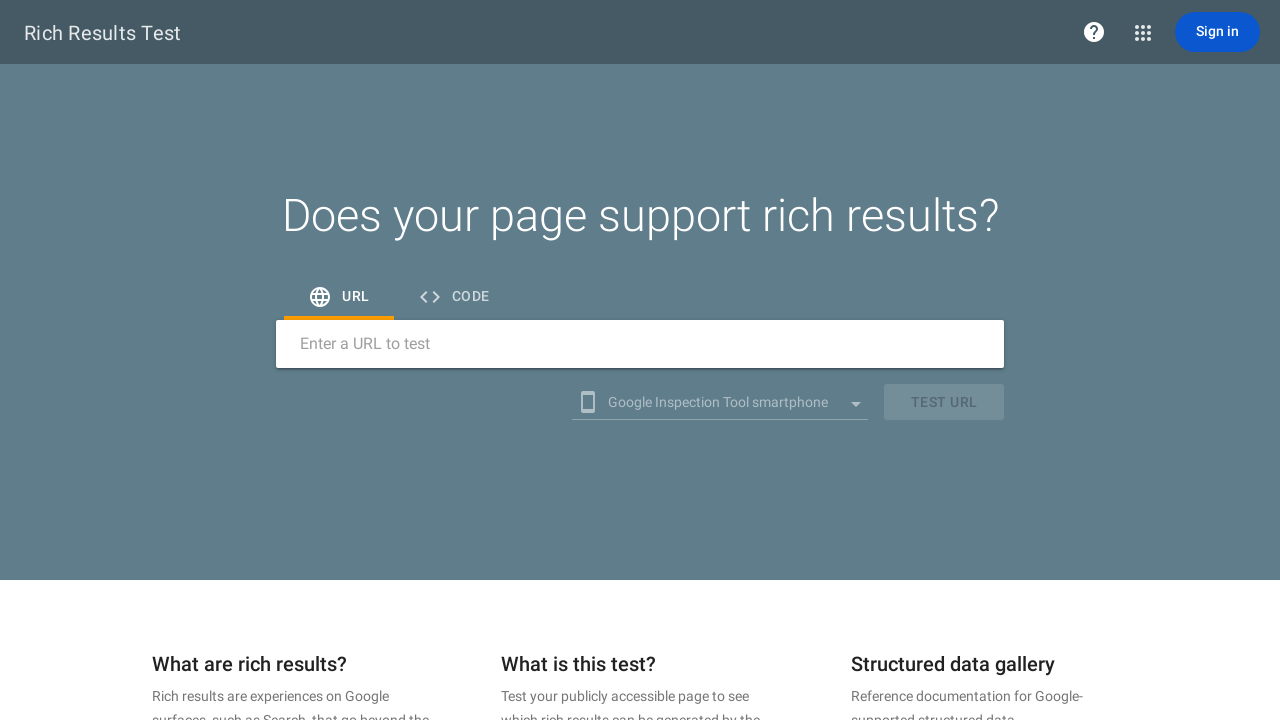

Cleared URL input field on internal:label="Enter a URL to test"i
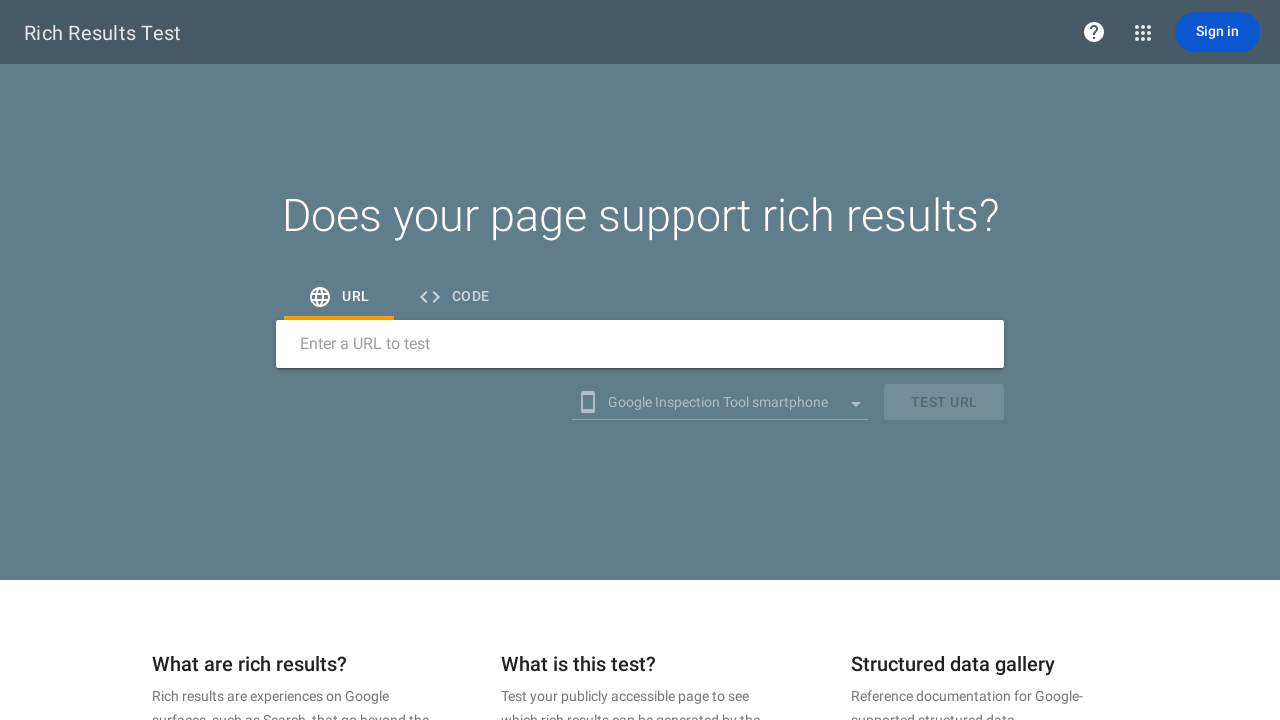

Filled URL input with Time.com Section page URL (https://time.com/section/politics/) on internal:label="Enter a URL to test"i
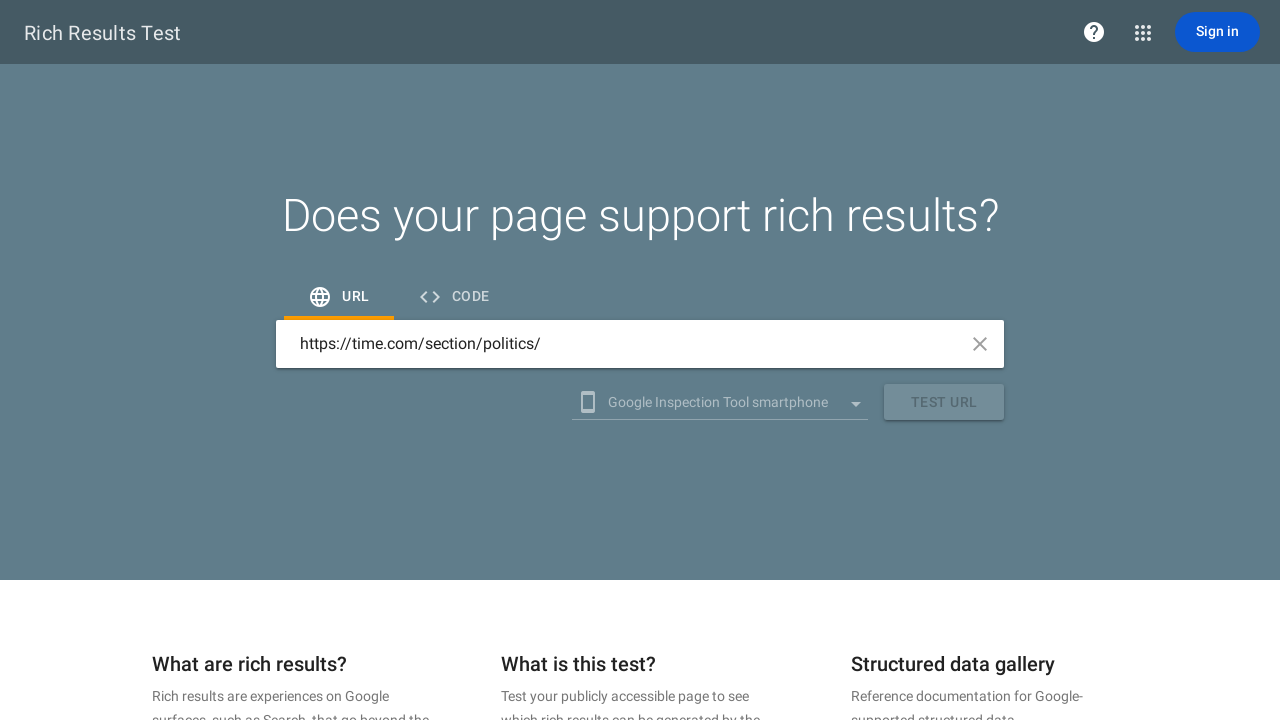

Pressed Escape to dismiss autocomplete suggestions
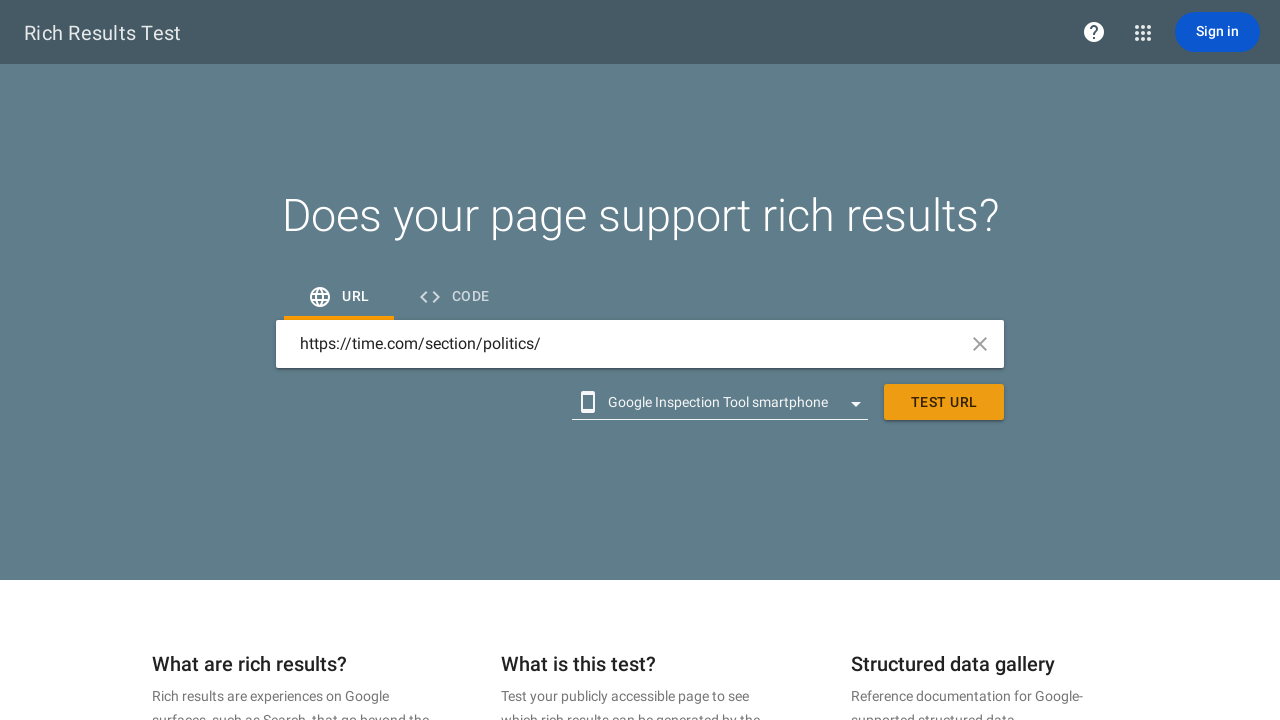

Waited 500ms for UI to stabilize
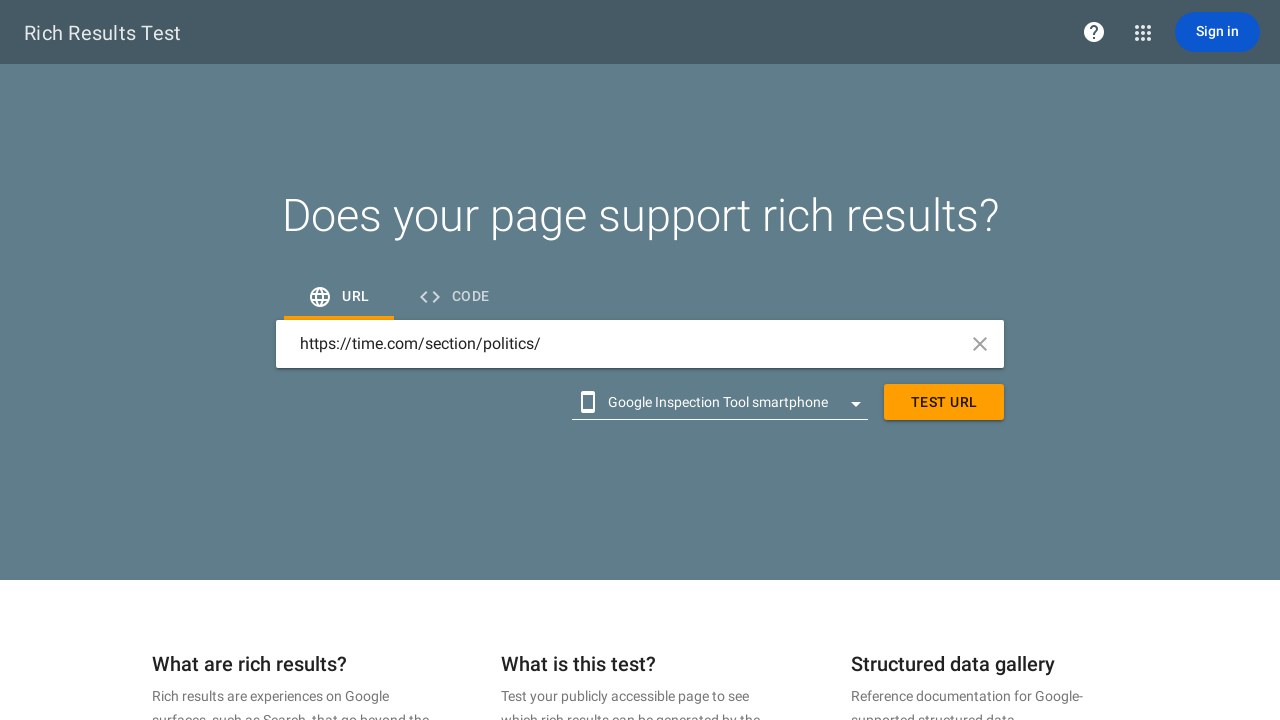

Clicked 'test url' button to initiate Rich Results validation at (944, 402) on internal:role=button[name="test url"i]
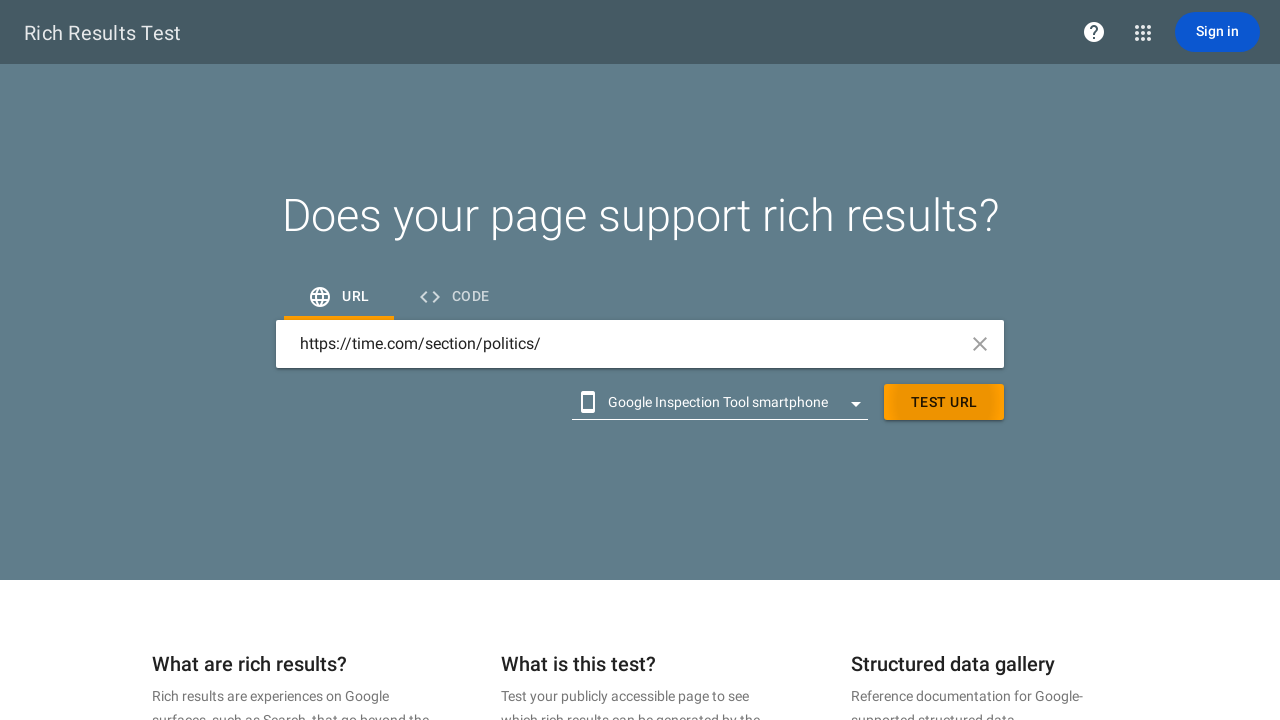

Rich Results validation timed out or failed to detect valid items
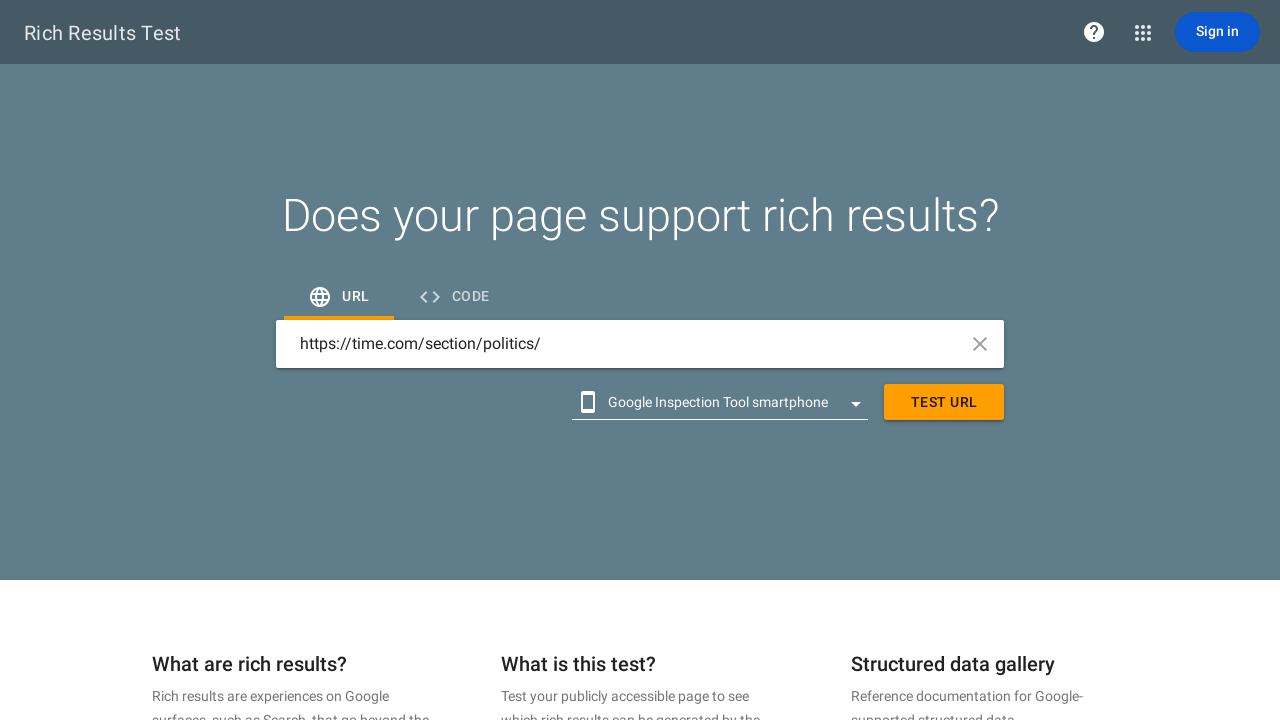

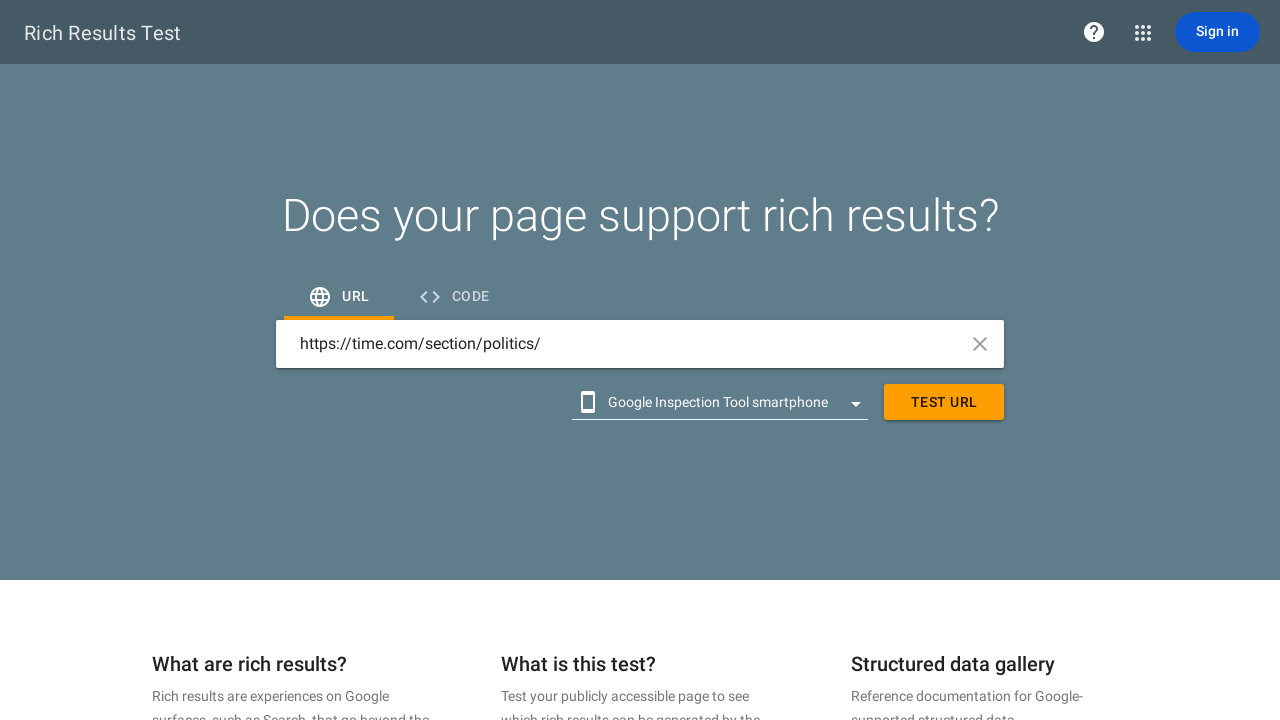